Tests form authentication by navigating to the login page, filling in username and password fields, and submitting the form

Starting URL: https://the-internet.herokuapp.com/

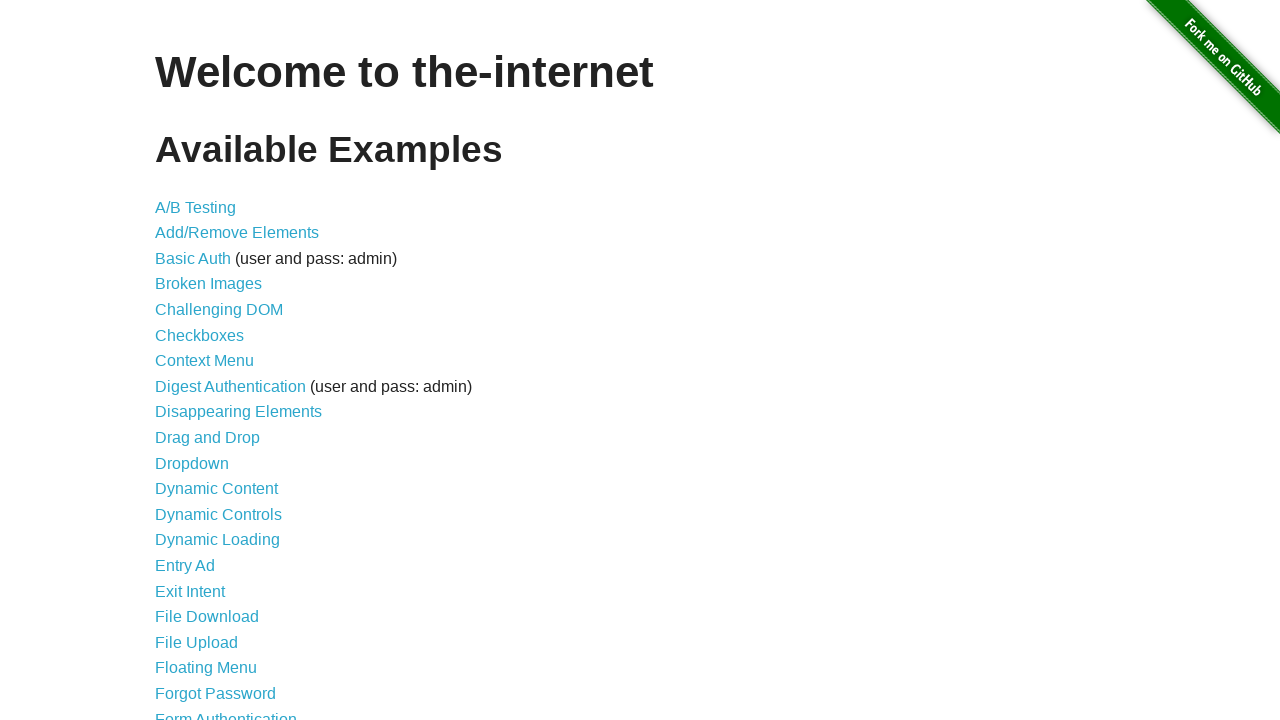

Navigated to the-internet.herokuapp.com login page
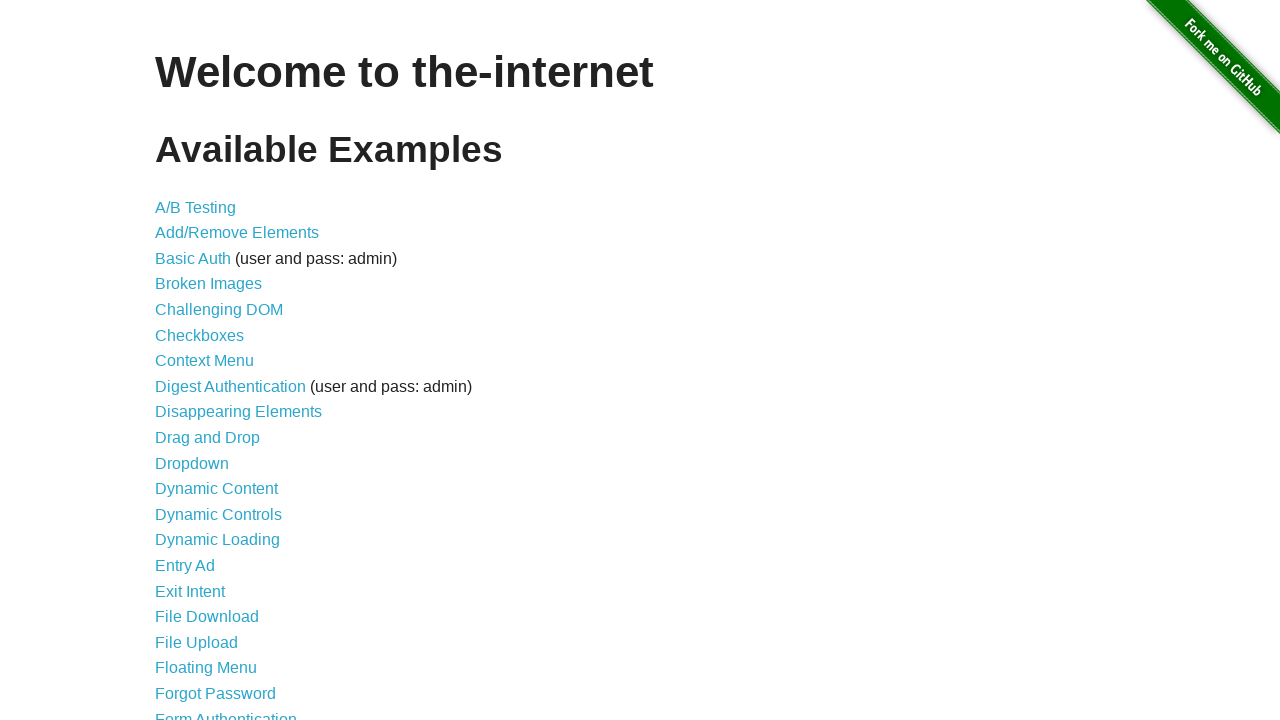

Clicked on Form Authentication link at (226, 712) on text=Form Authentication
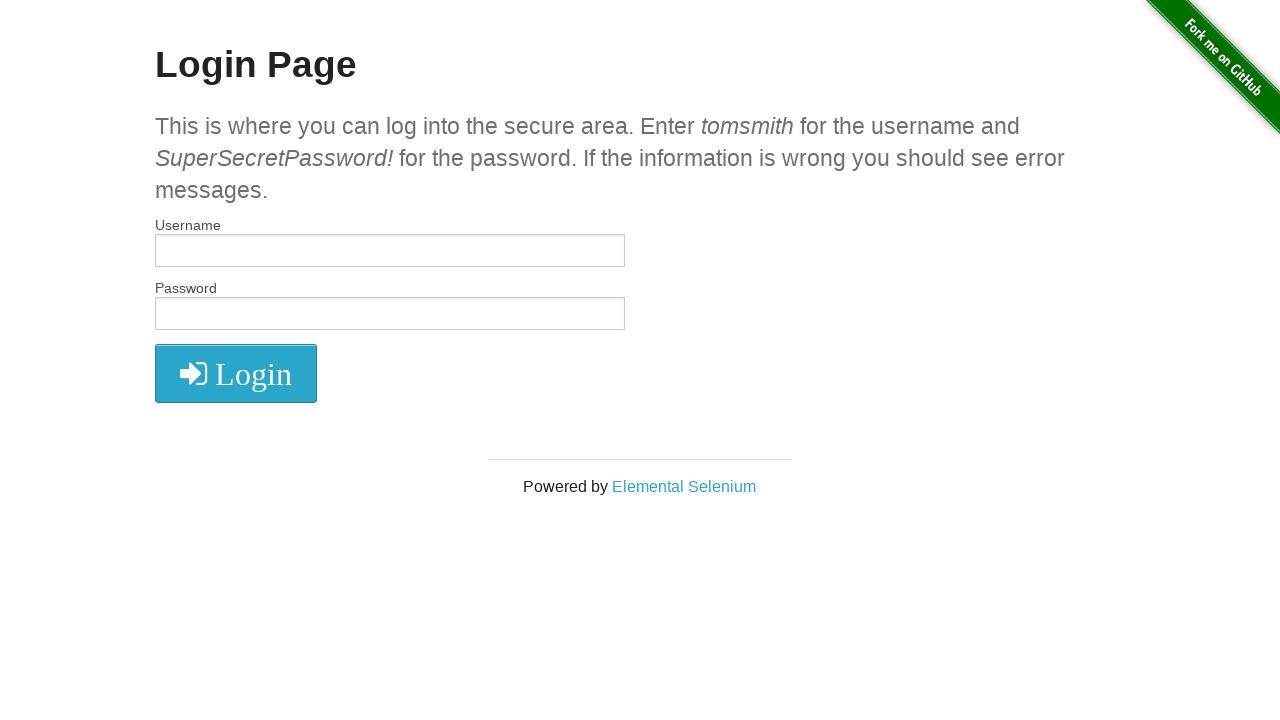

Username field loaded
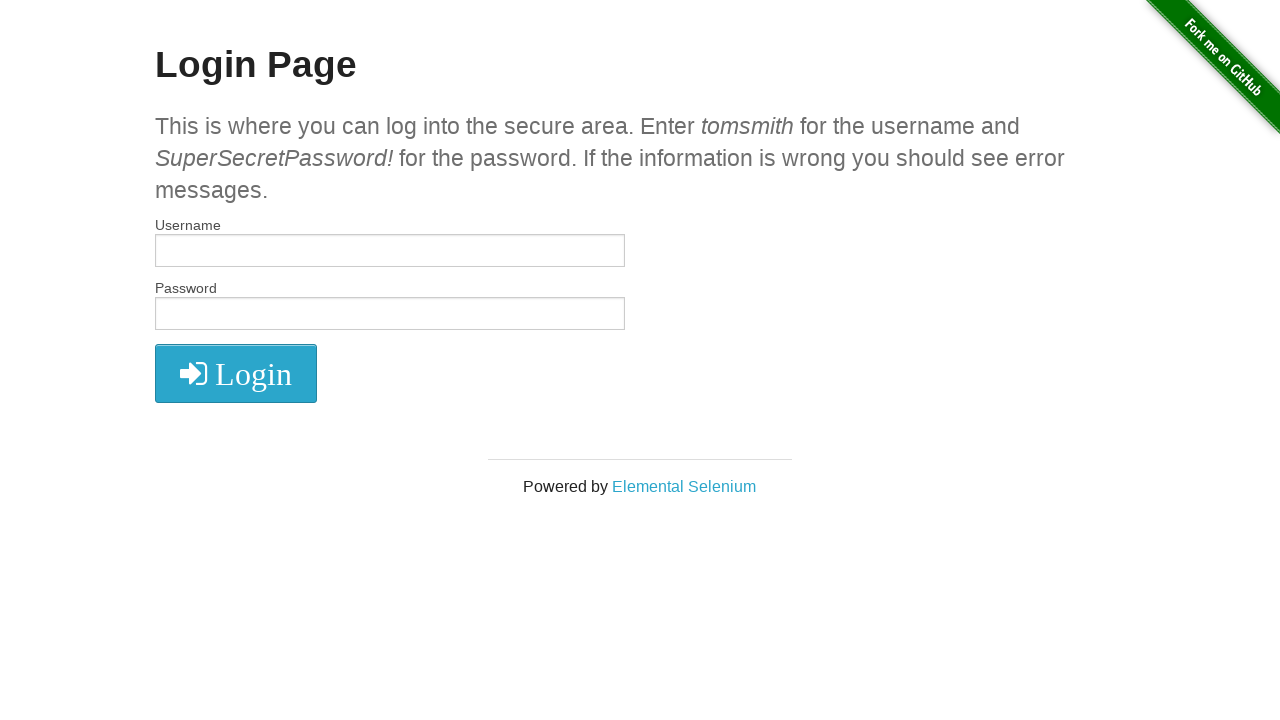

Filled username field with 'tomsmith' on #username
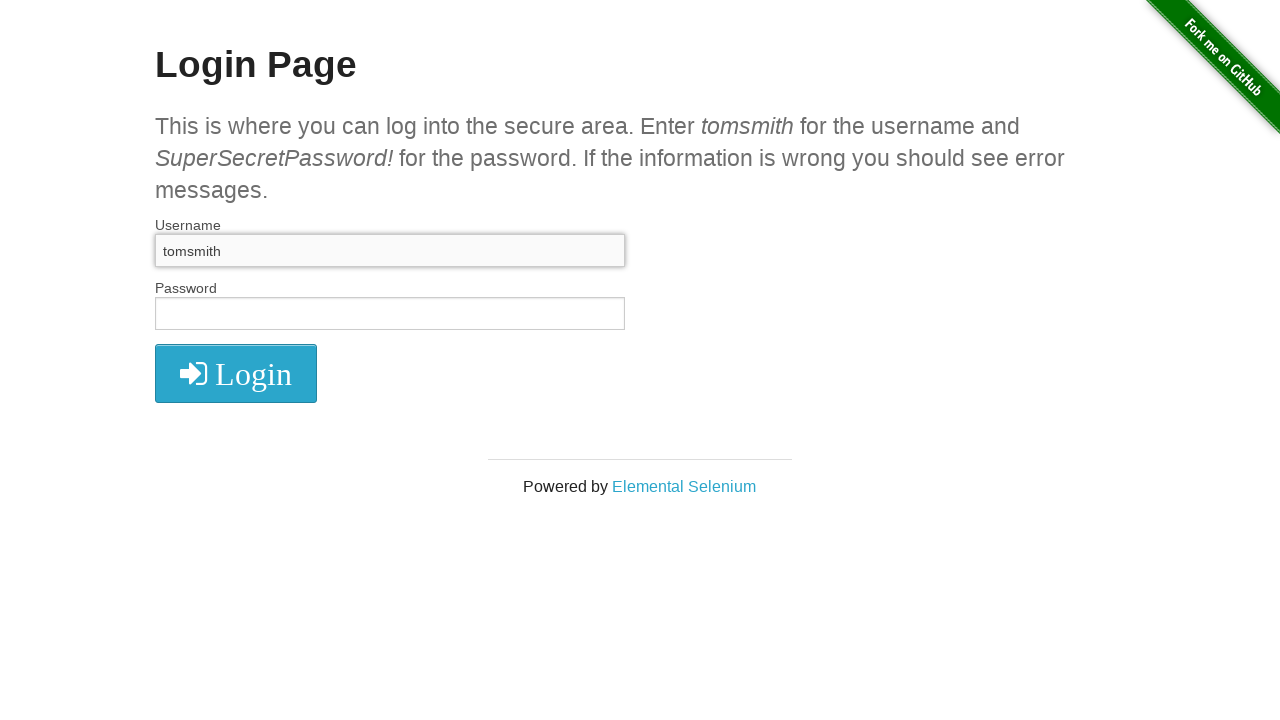

Filled password field with 'SuperSecretPassword!' on #password
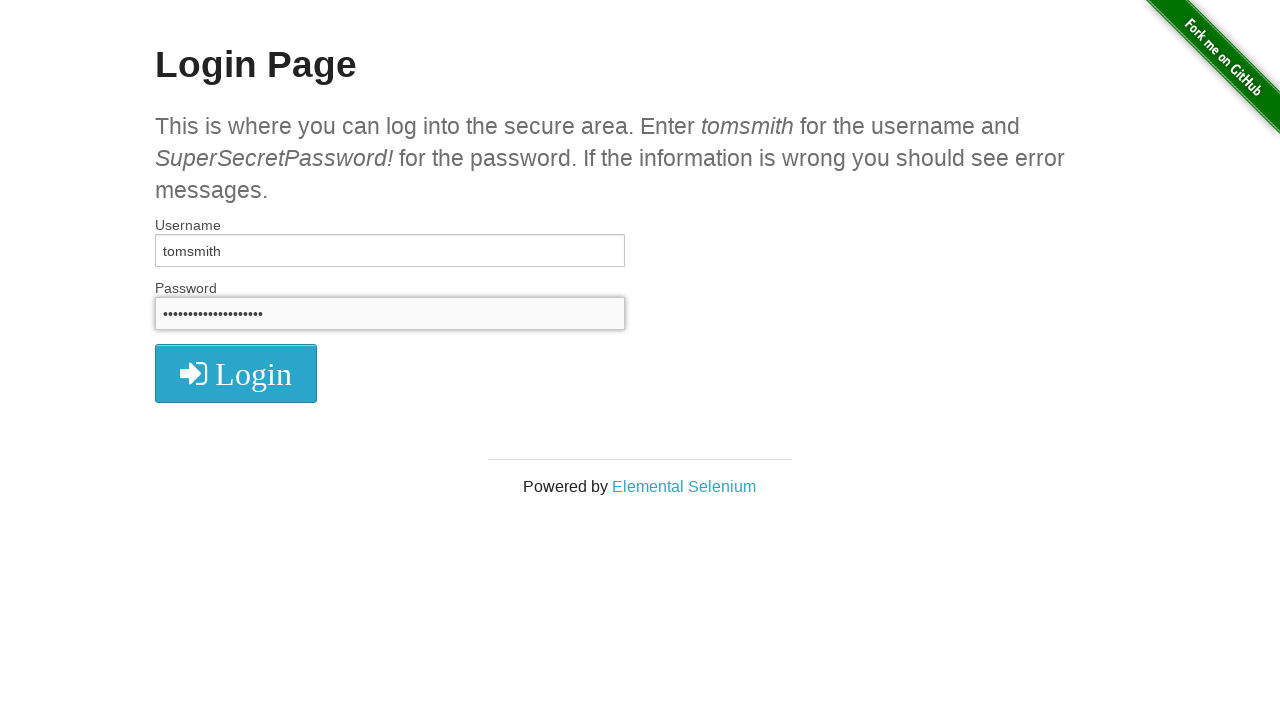

Clicked submit button to authenticate at (236, 373) on .radius
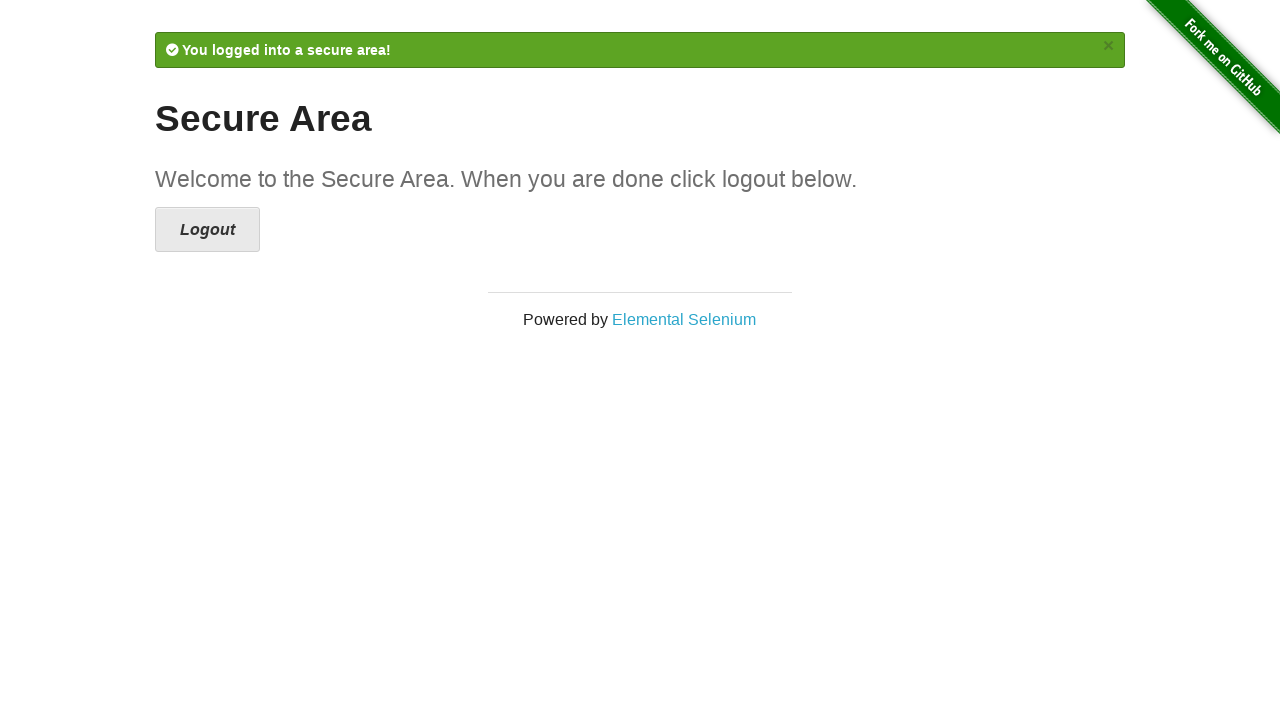

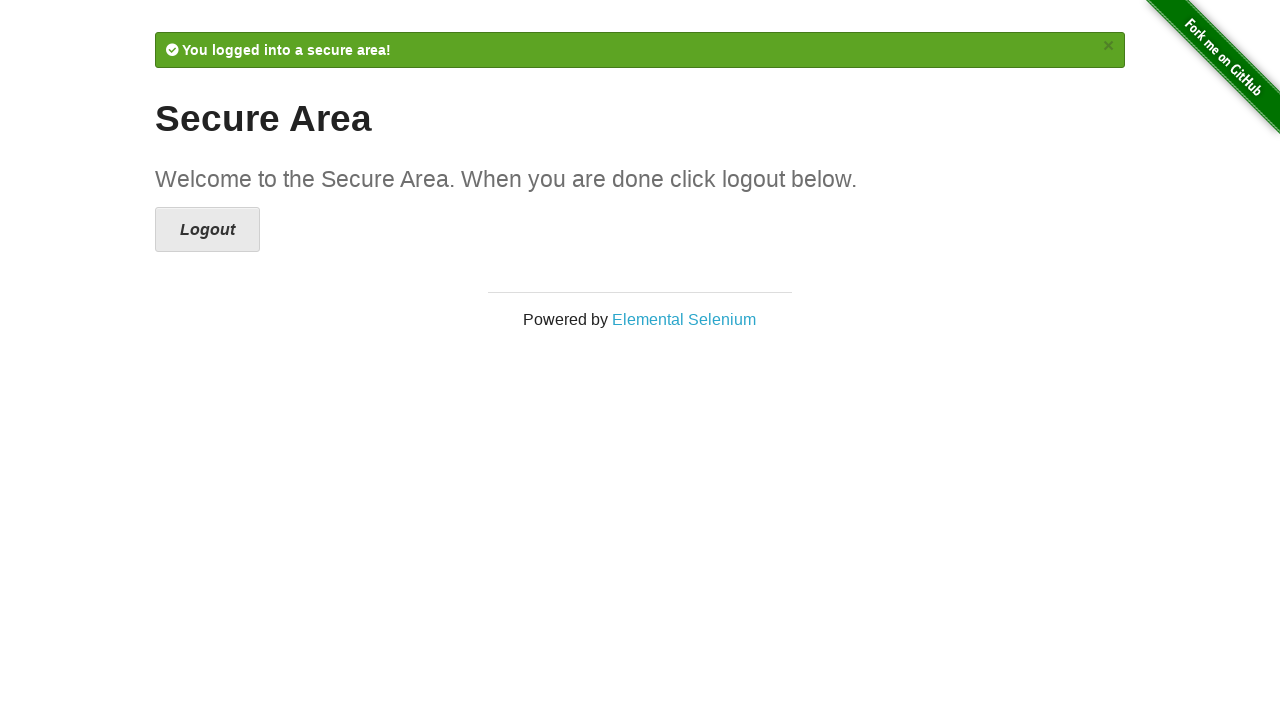